Tests dropdown/select functionality by selecting options using different methods: by visible text, by index, and by value from a single-select dropdown element.

Starting URL: https://v1.training-support.net/selenium/selects

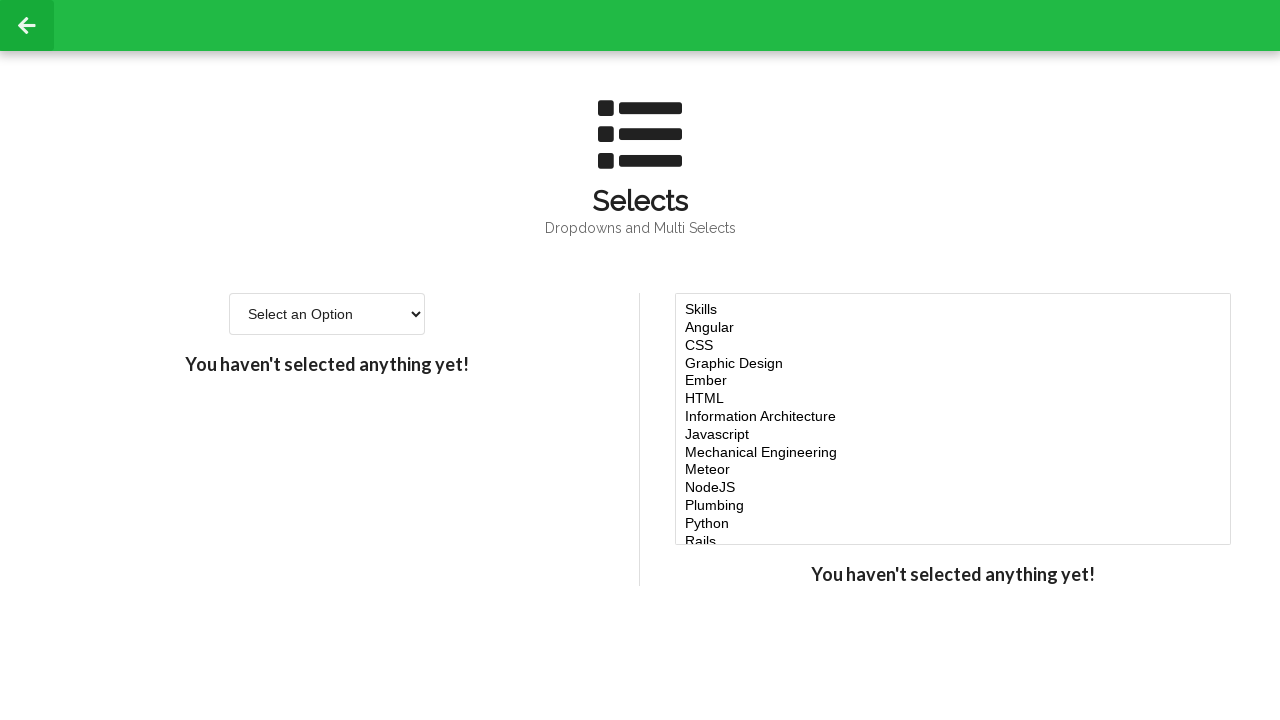

Selected 'Option 2' from dropdown by visible text on #single-select
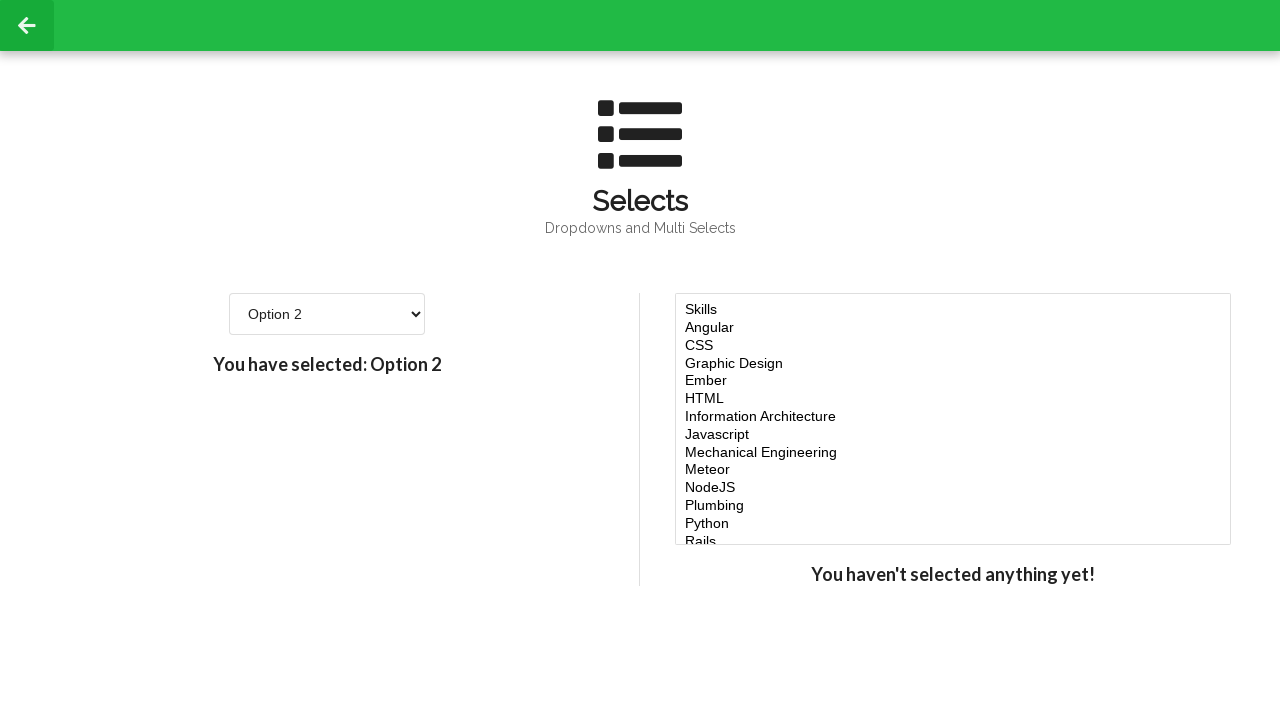

Selected option at index 3 (4th option) from dropdown on #single-select
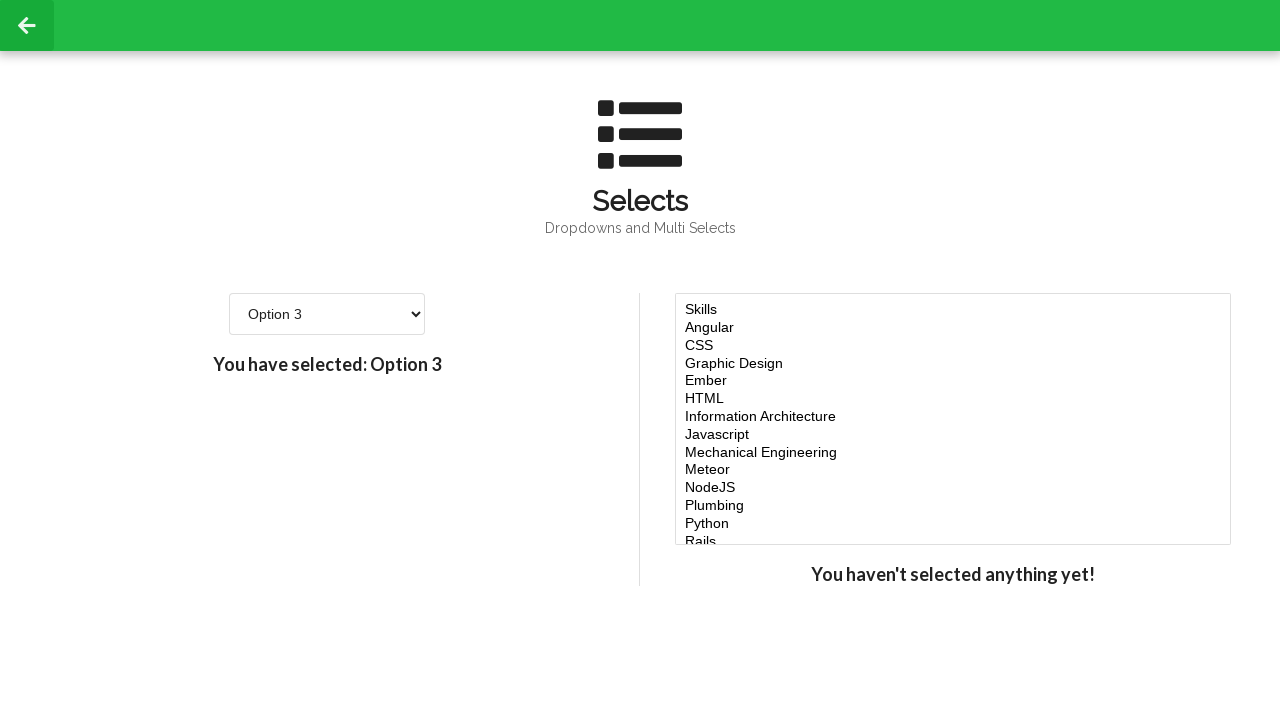

Selected option with value '4' from dropdown on #single-select
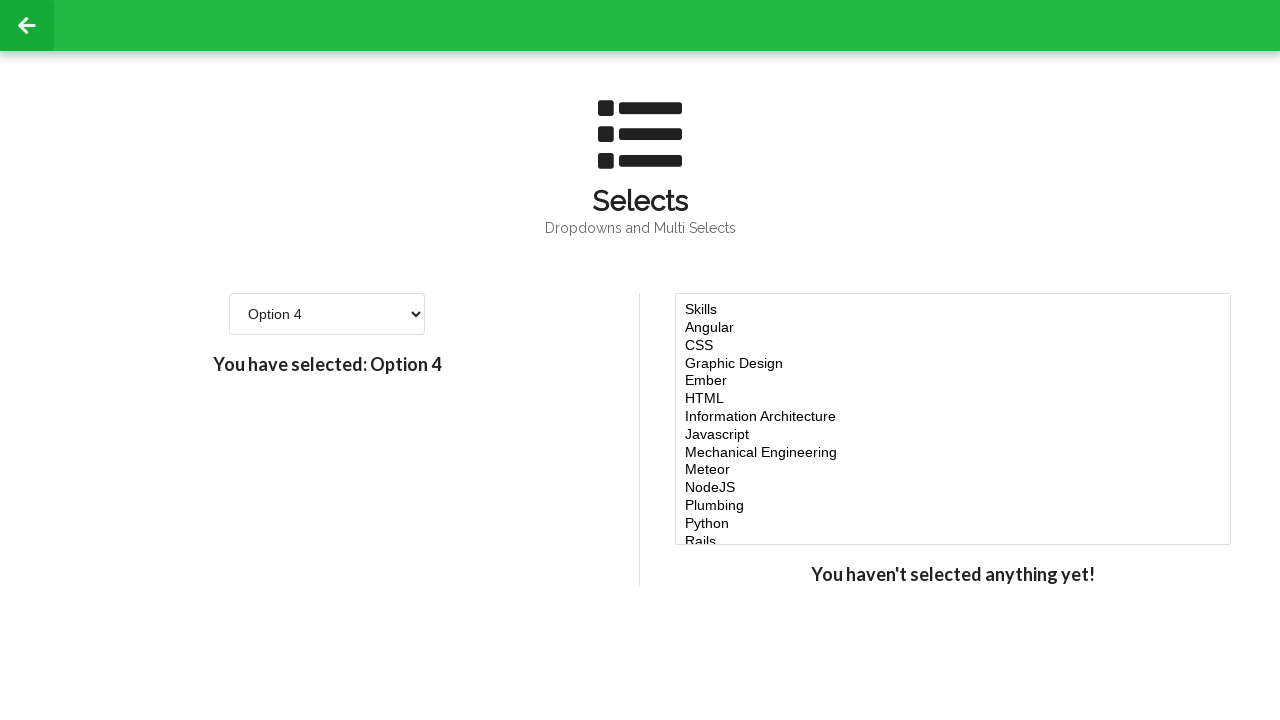

Verified dropdown element is present and interactive
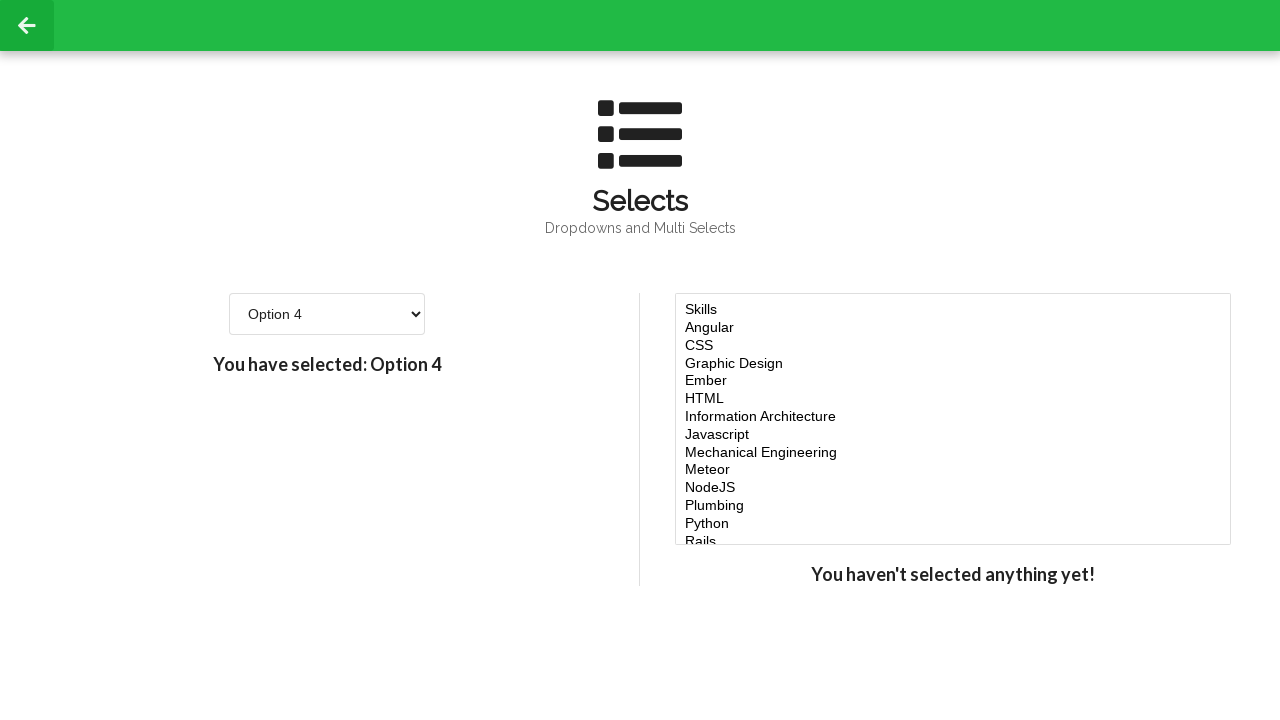

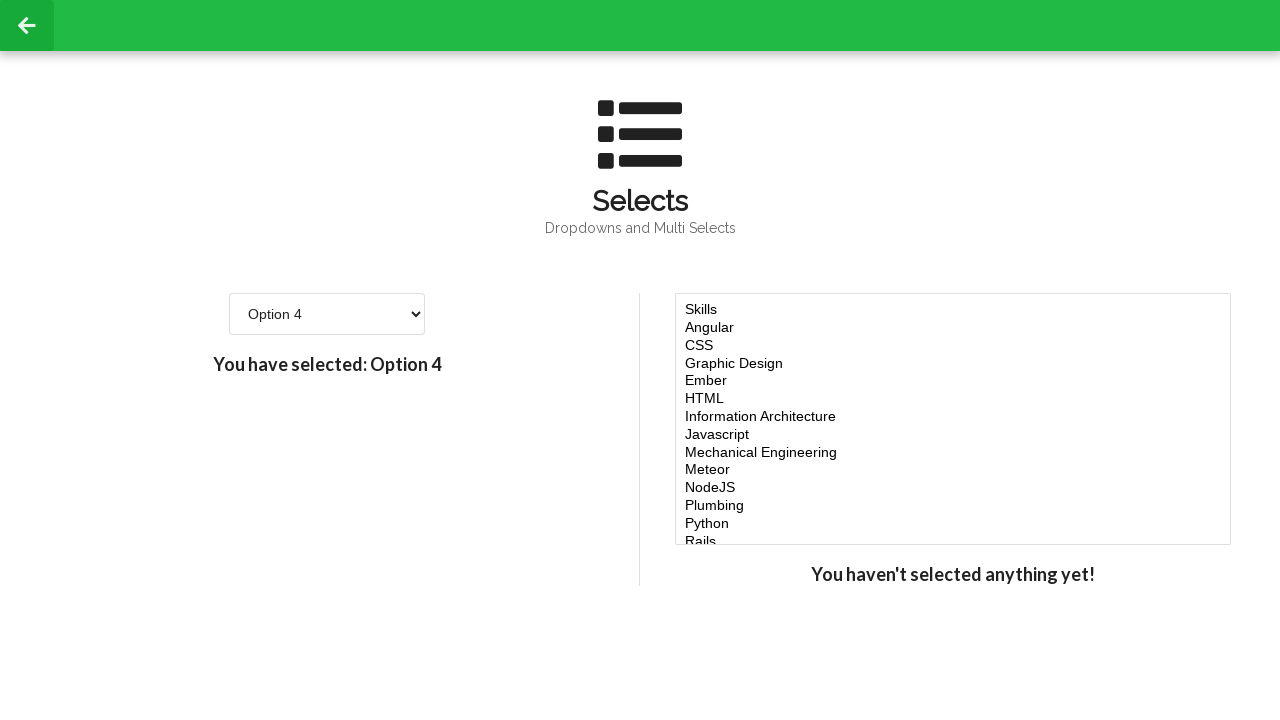